Tests disappearing elements by refreshing the page until the 5th element (Gallery) appears and verifying its visibility

Starting URL: https://the-internet.herokuapp.com/disappearing_elements

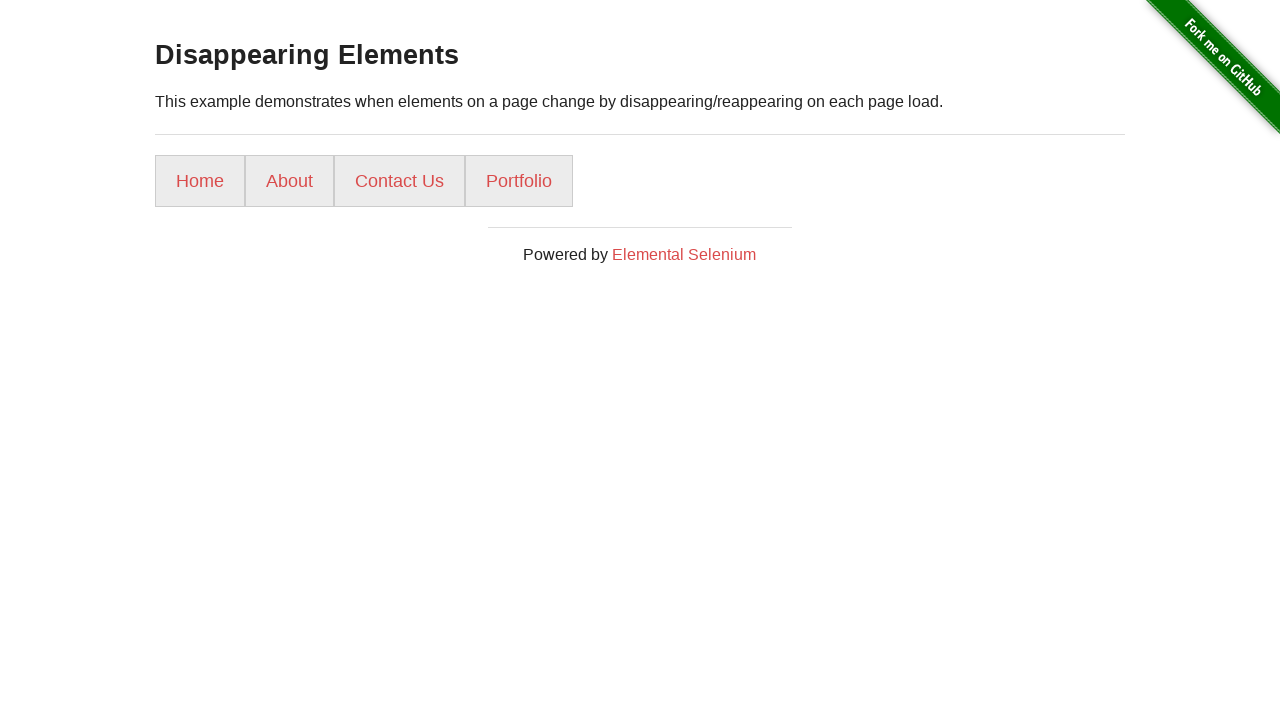

Navigated to disappearing elements page
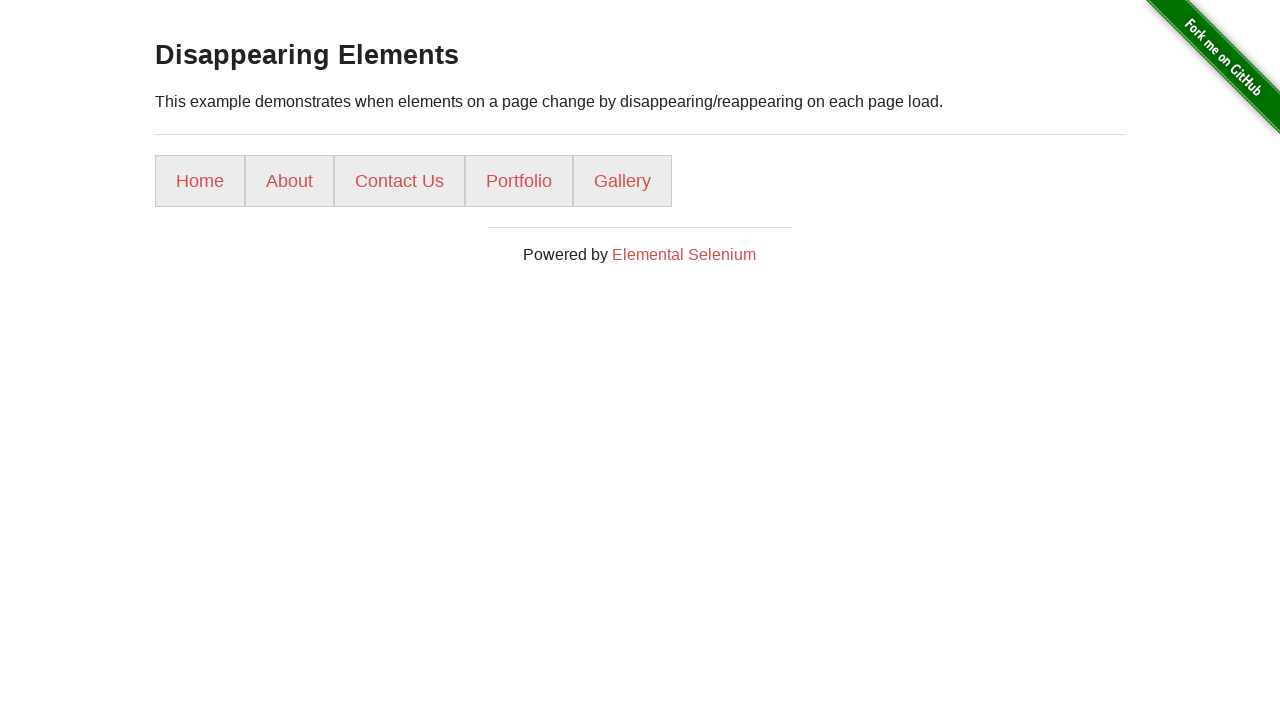

Located element container with menu items
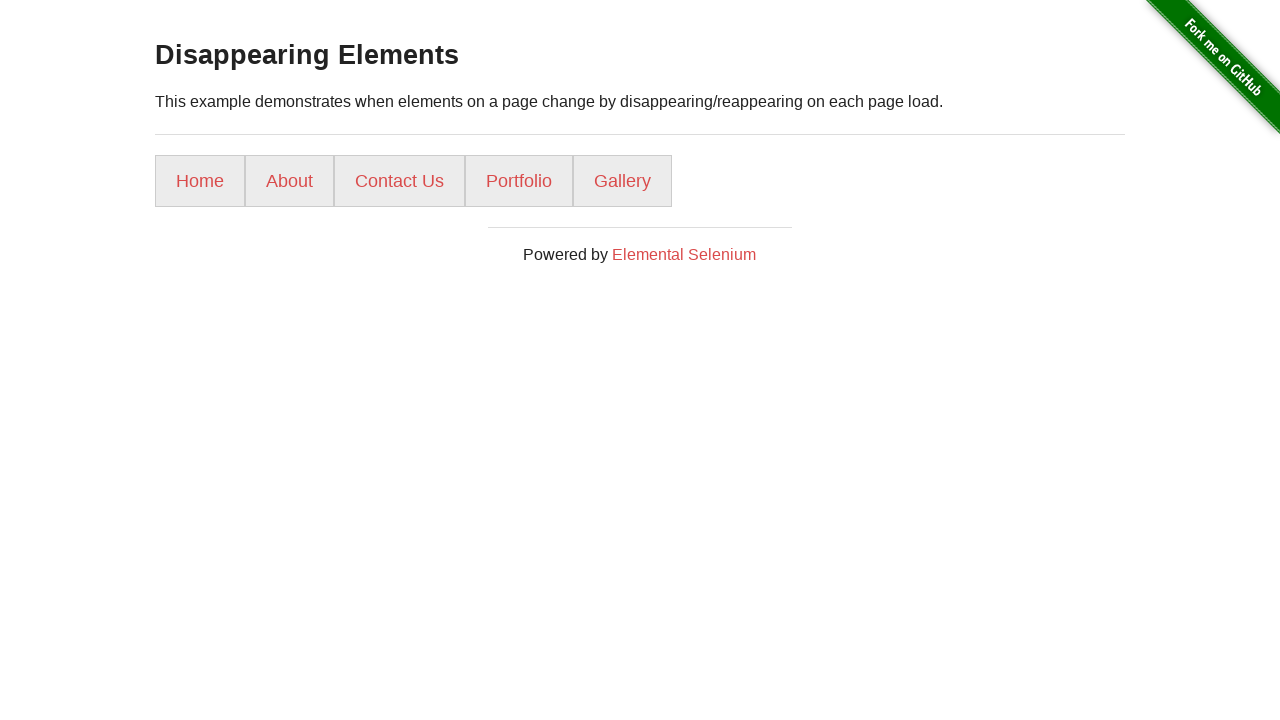

Located the 5th element (Gallery)
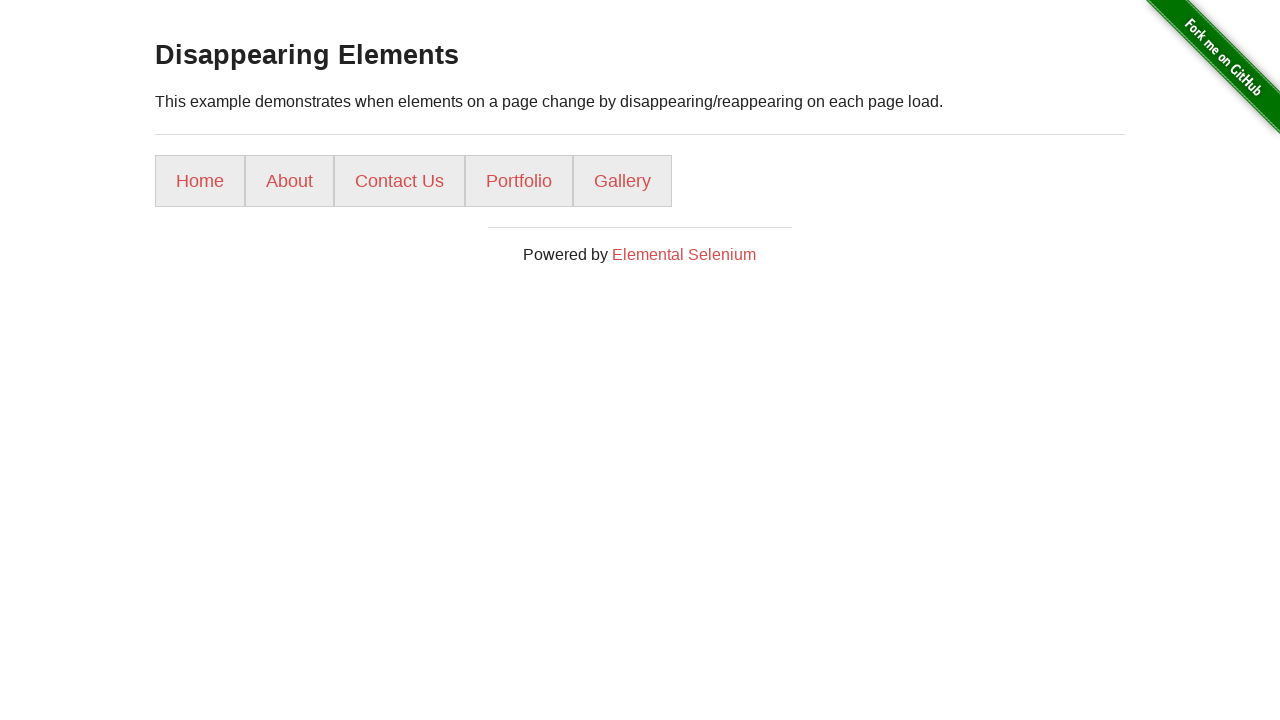

Verified Gallery element is visible
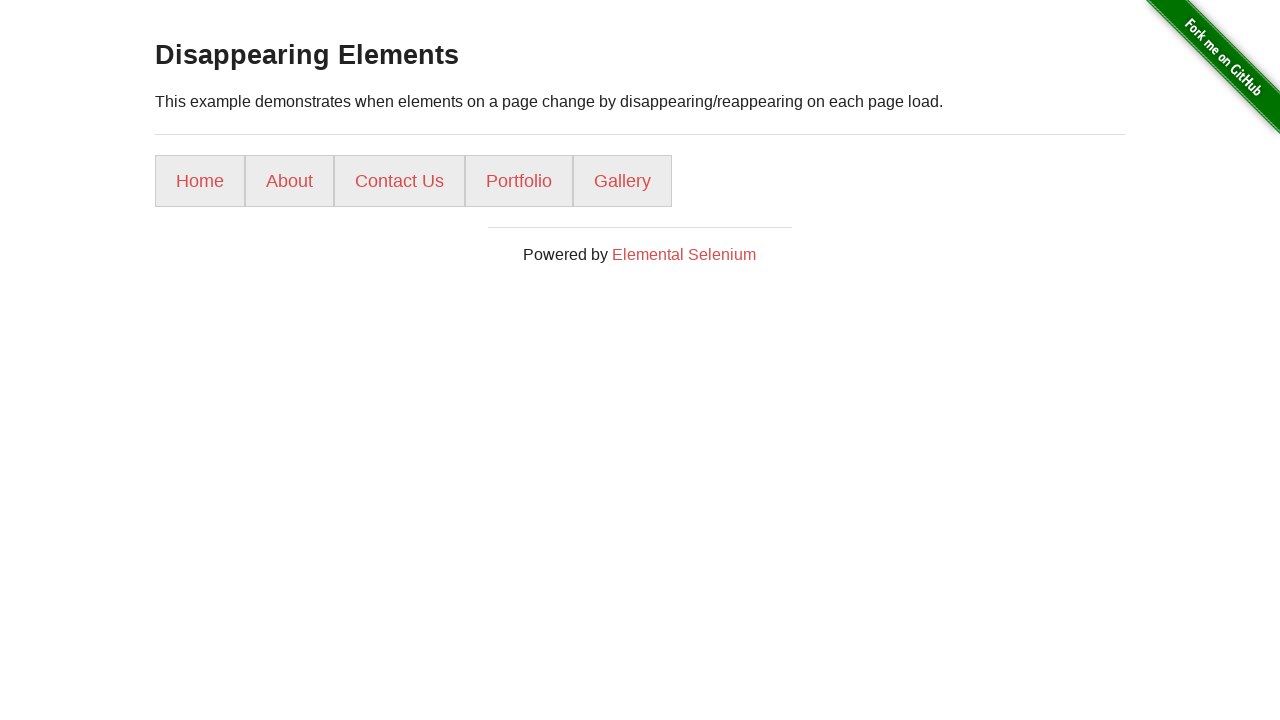

Verified Gallery element text content matches expected value
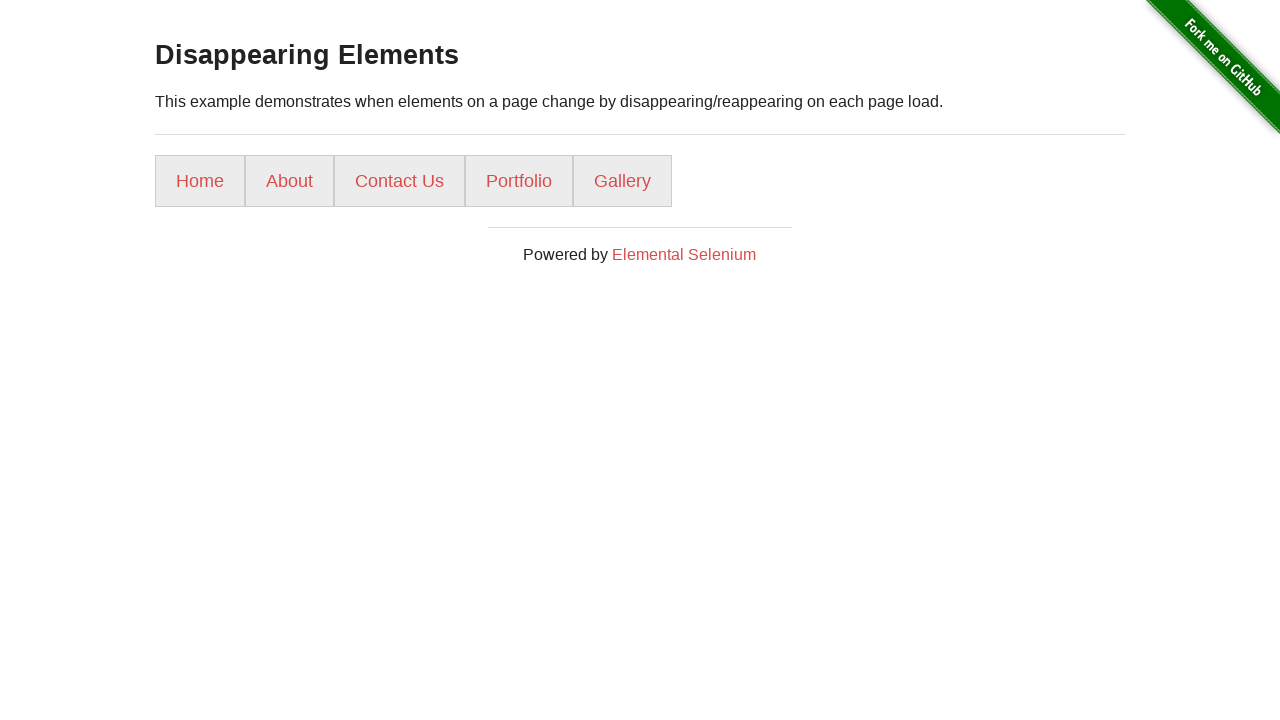

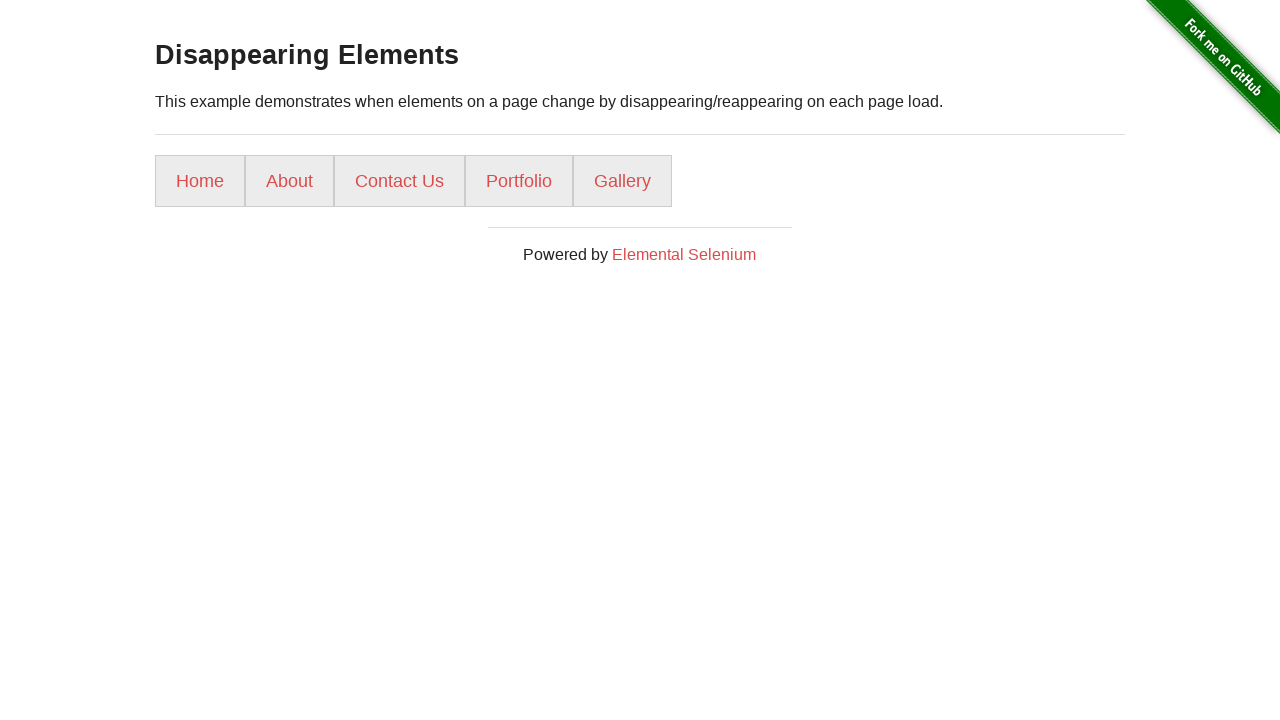